Navigates to City Bank homepage and selects options from two dropdown menus for user type and purpose

Starting URL: https://www.thecitybank.com/home

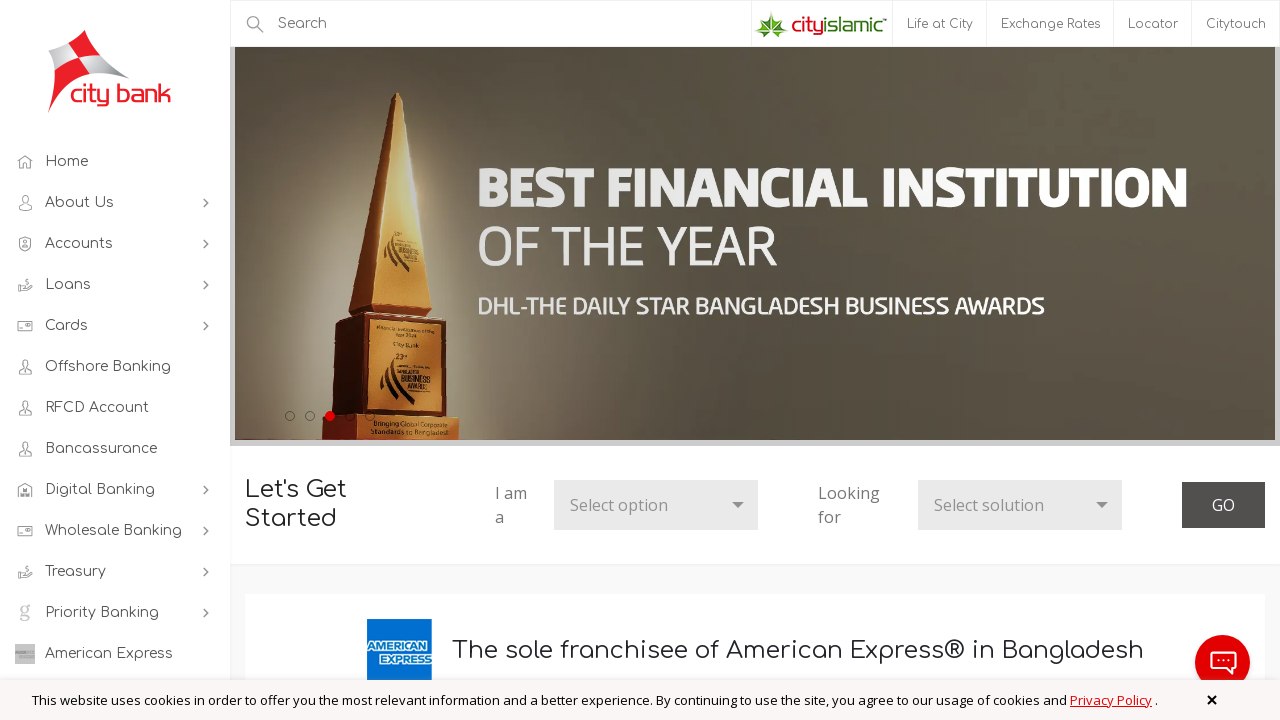

Navigated to City Bank homepage
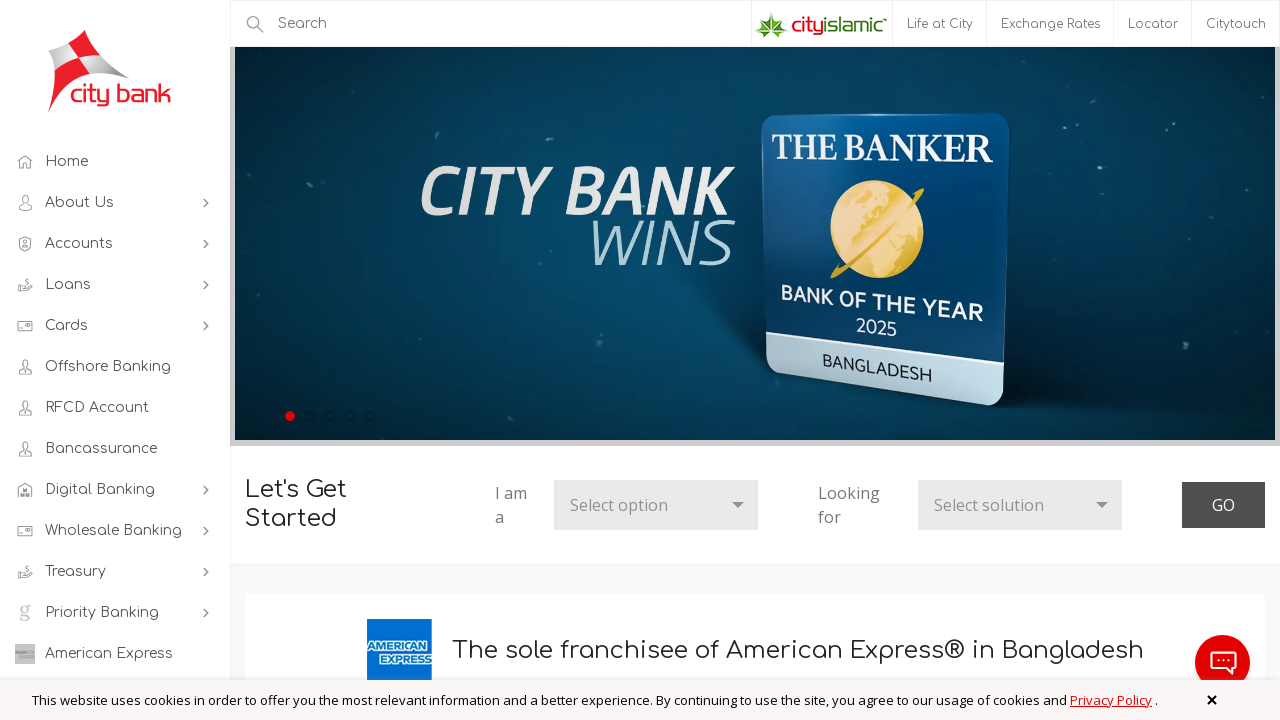

Selected user type from first dropdown menu on #who
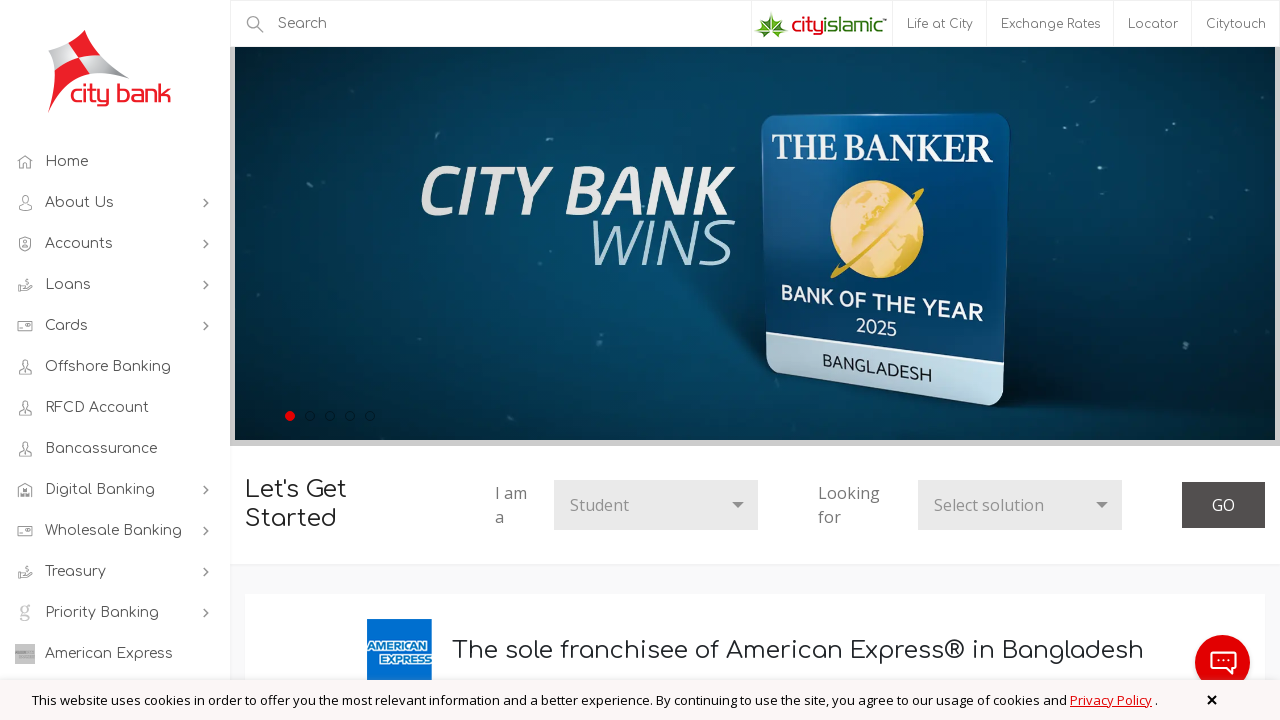

Selected 'Student File' from purpose dropdown menu on #for
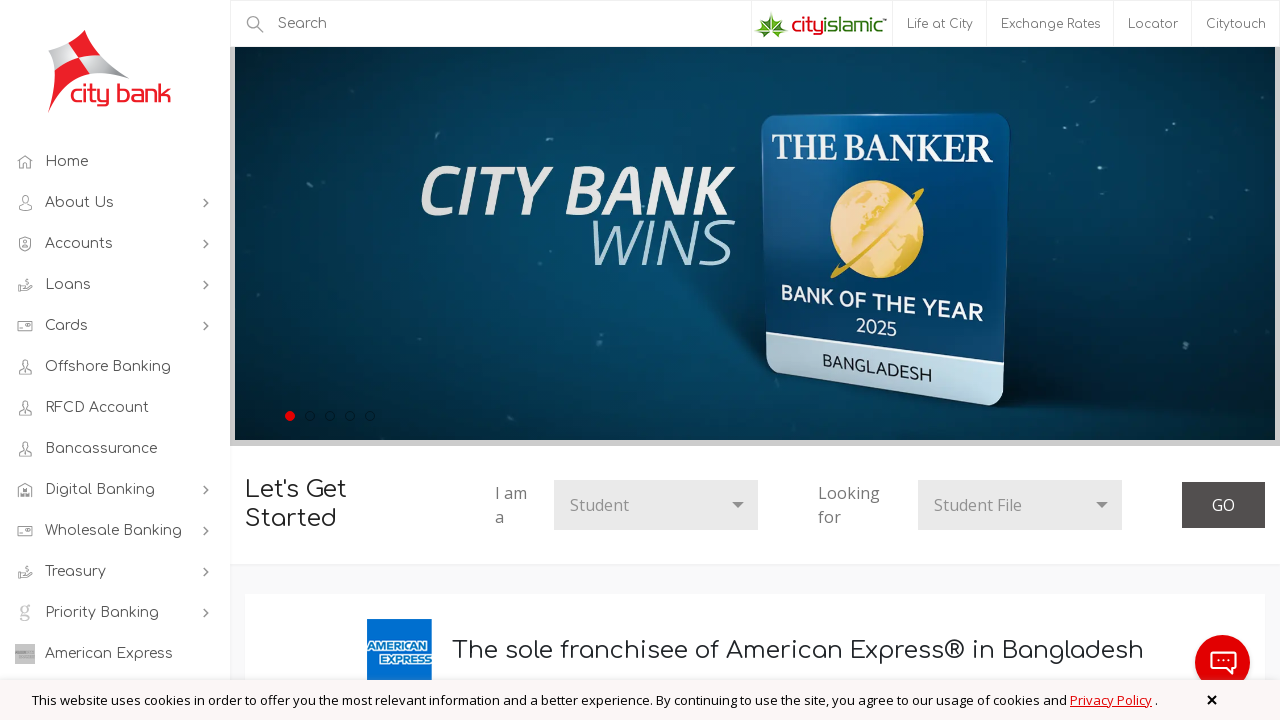

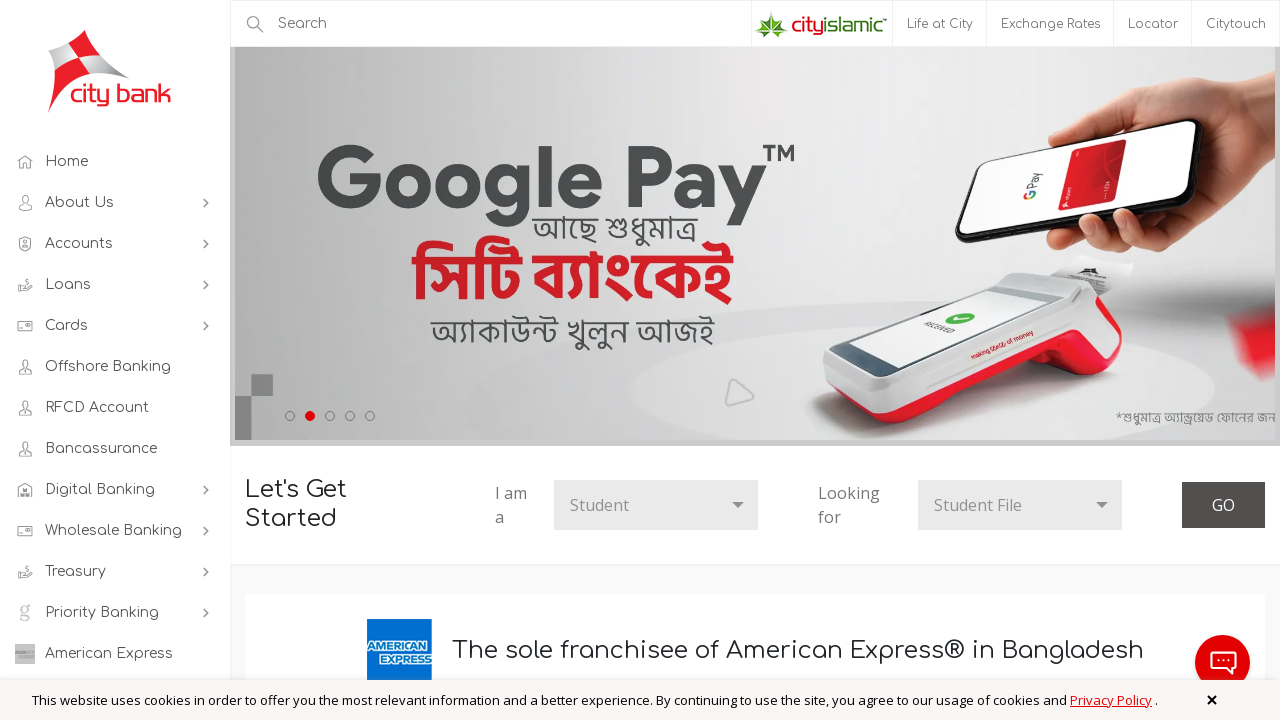